Tests the Clear Completed button functionality by adding items, marking one complete, and clearing completed items

Starting URL: https://todomvc.com/examples/react/dist/

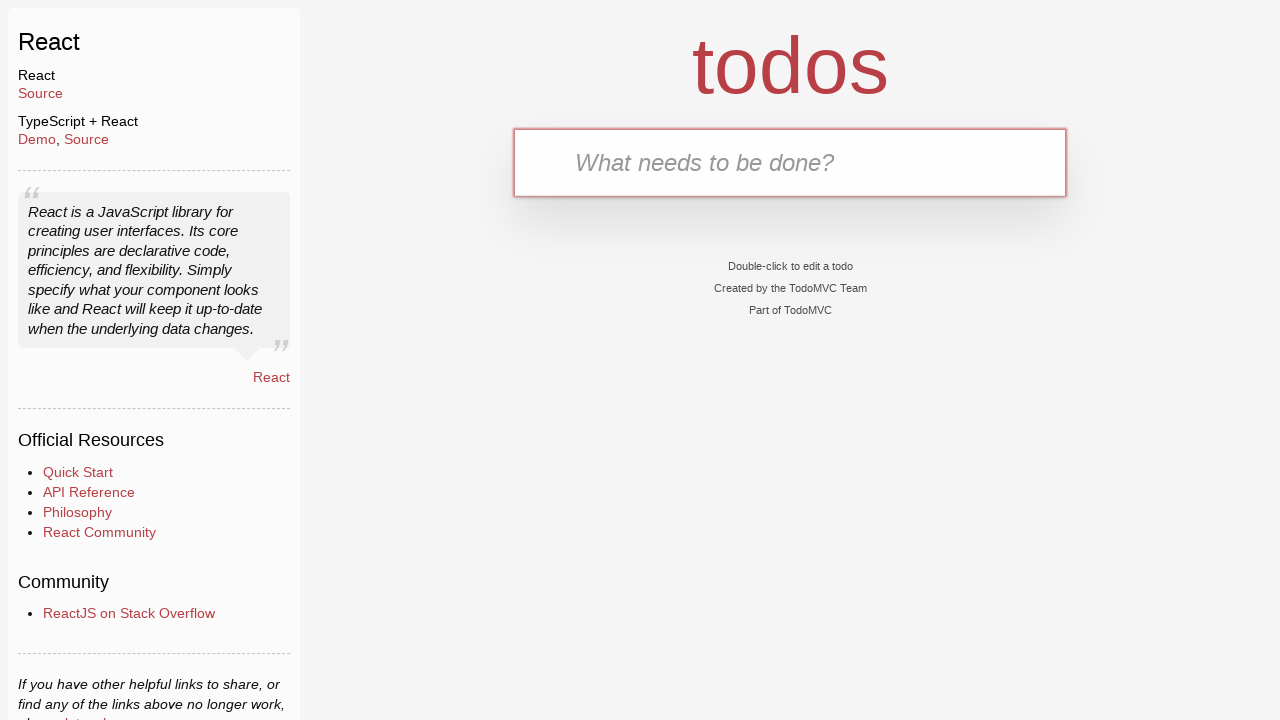

Filled todo input with 'Item 1' on #todo-input
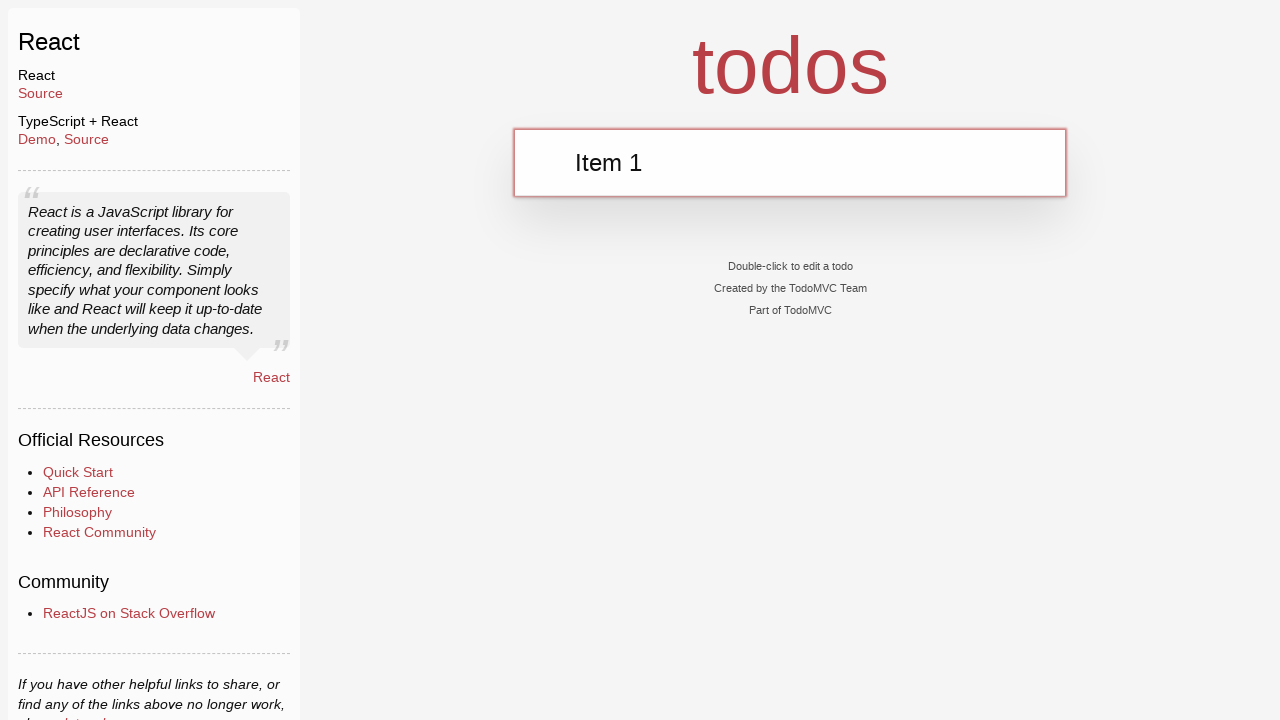

Pressed Enter to add Item 1 on #todo-input
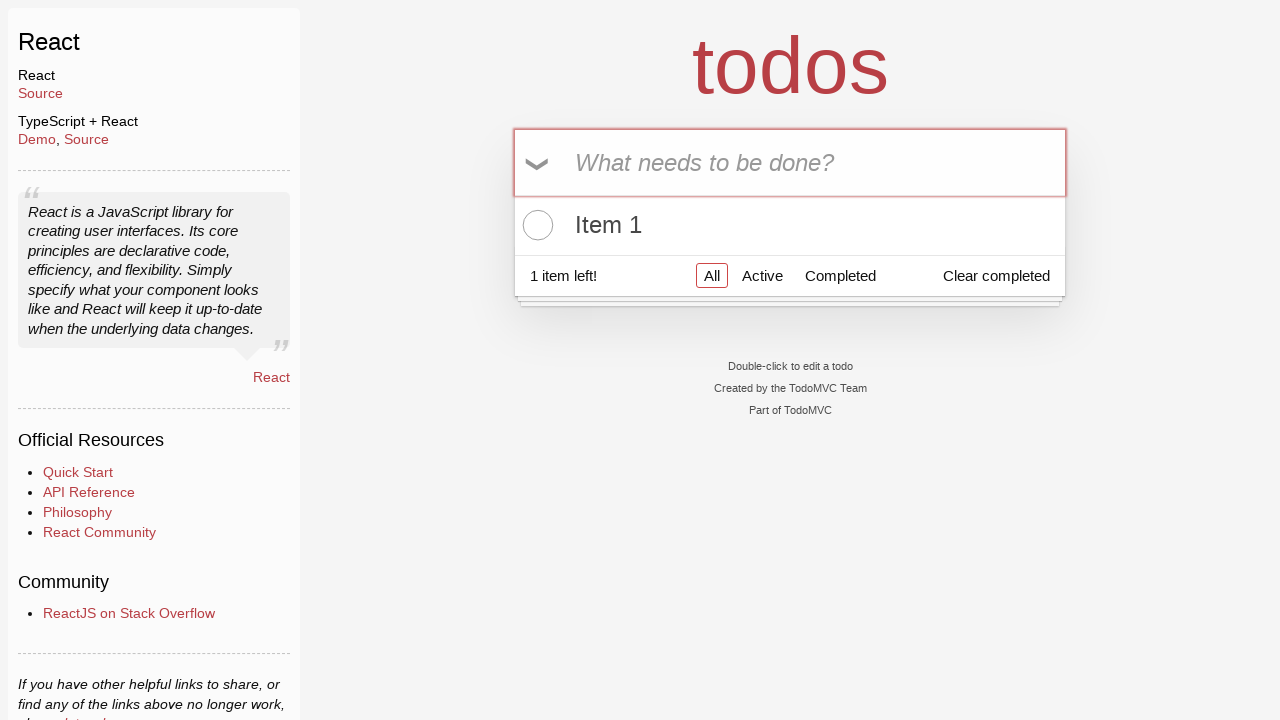

Filled todo input with 'Item 2' on #todo-input
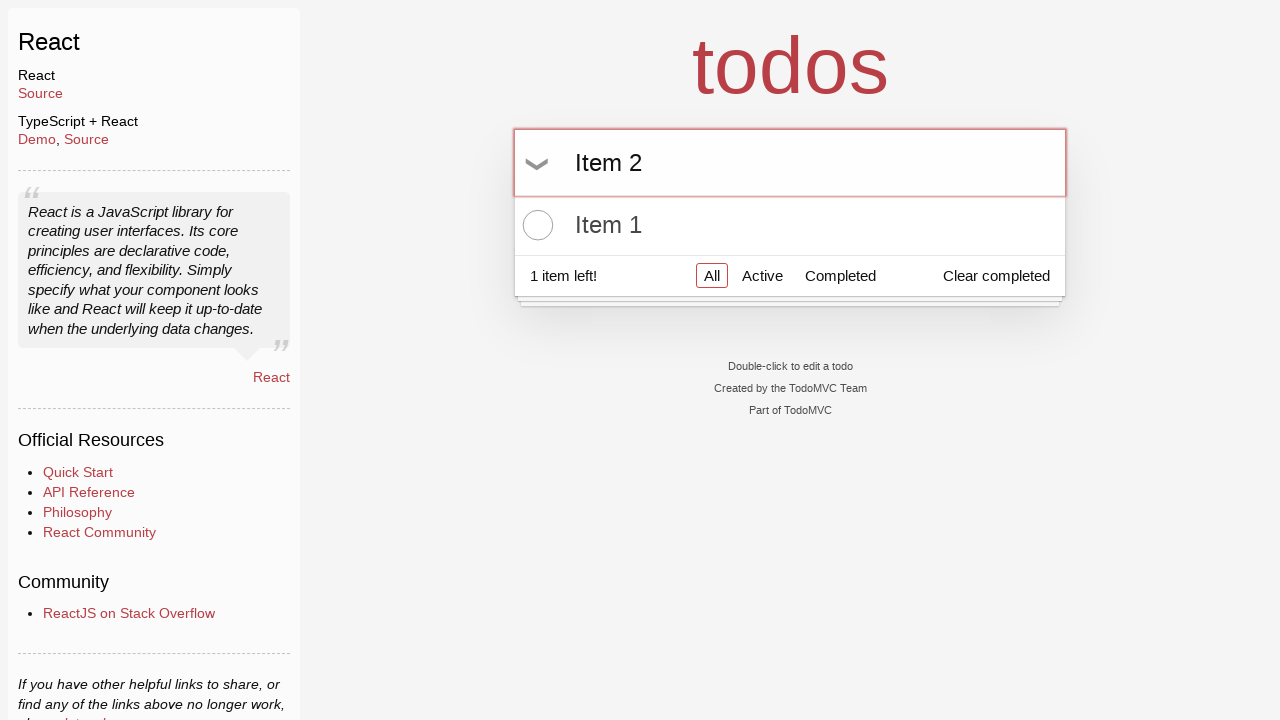

Pressed Enter to add Item 2 on #todo-input
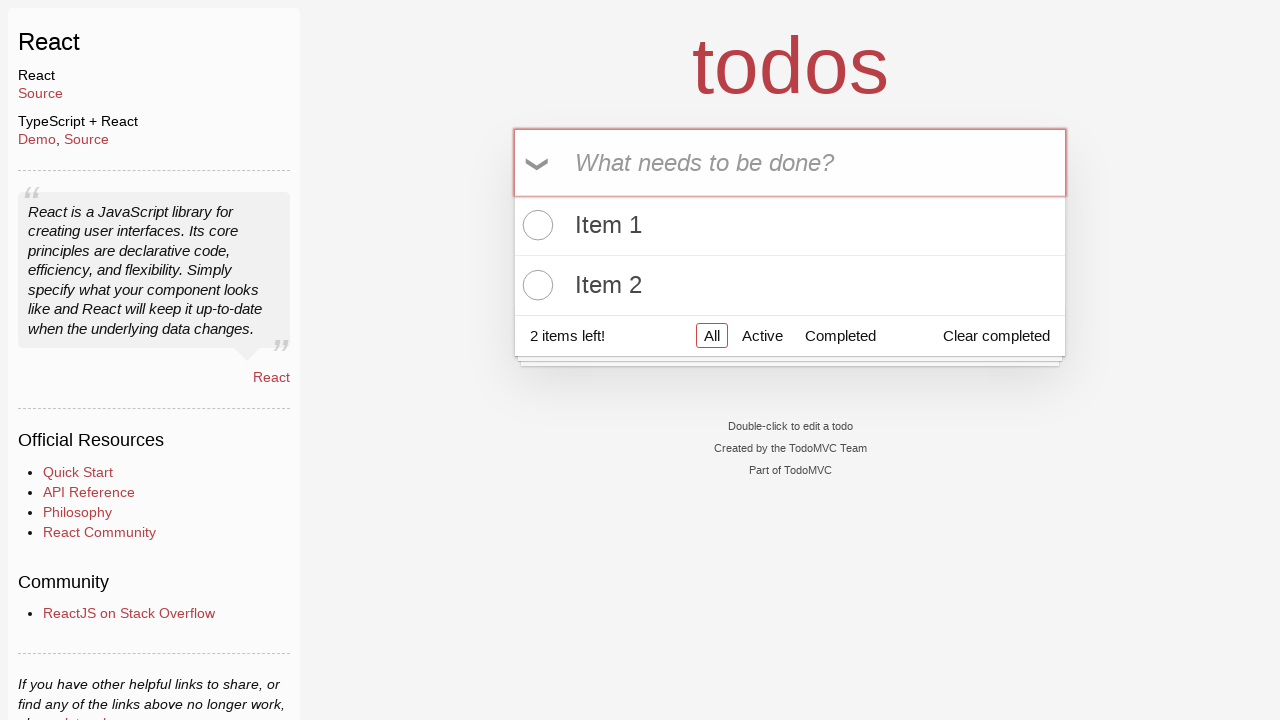

Located clear completed button
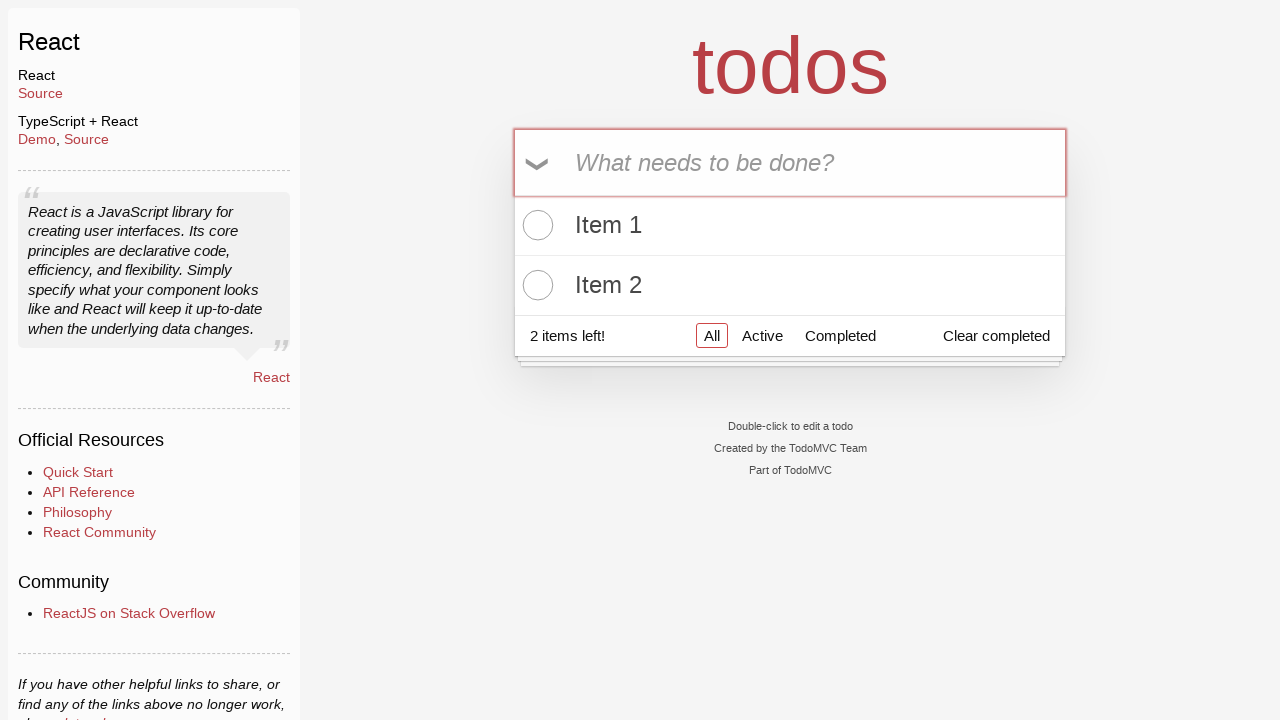

Verified clear completed button is visible
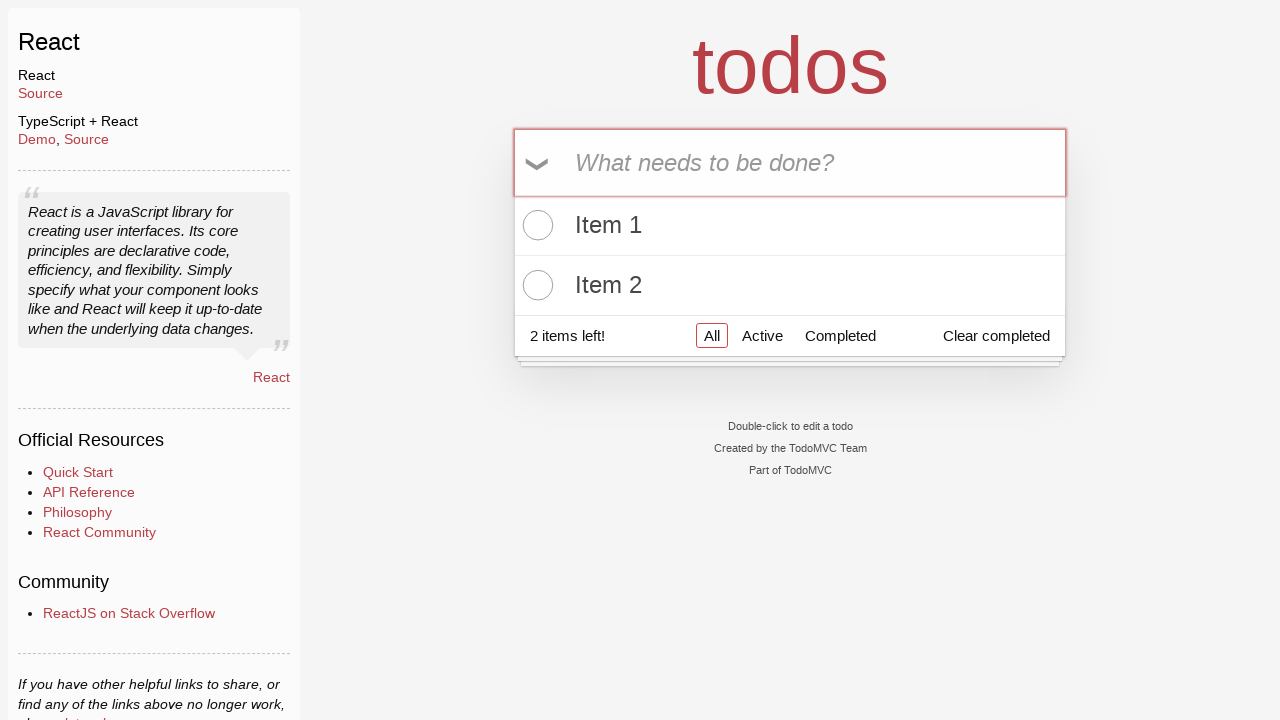

Located first todo item checkbox
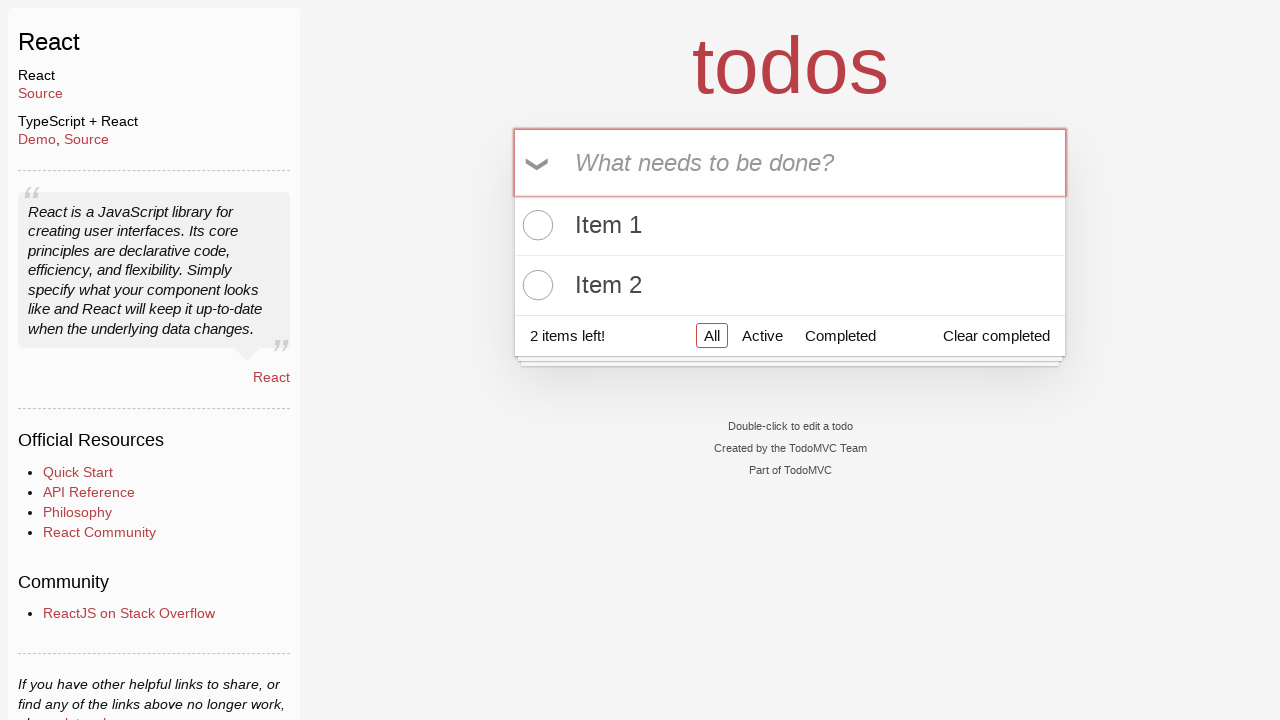

Marked first item as complete at (535, 225) on input.toggle[data-testid='todo-item-toggle'] >> nth=0
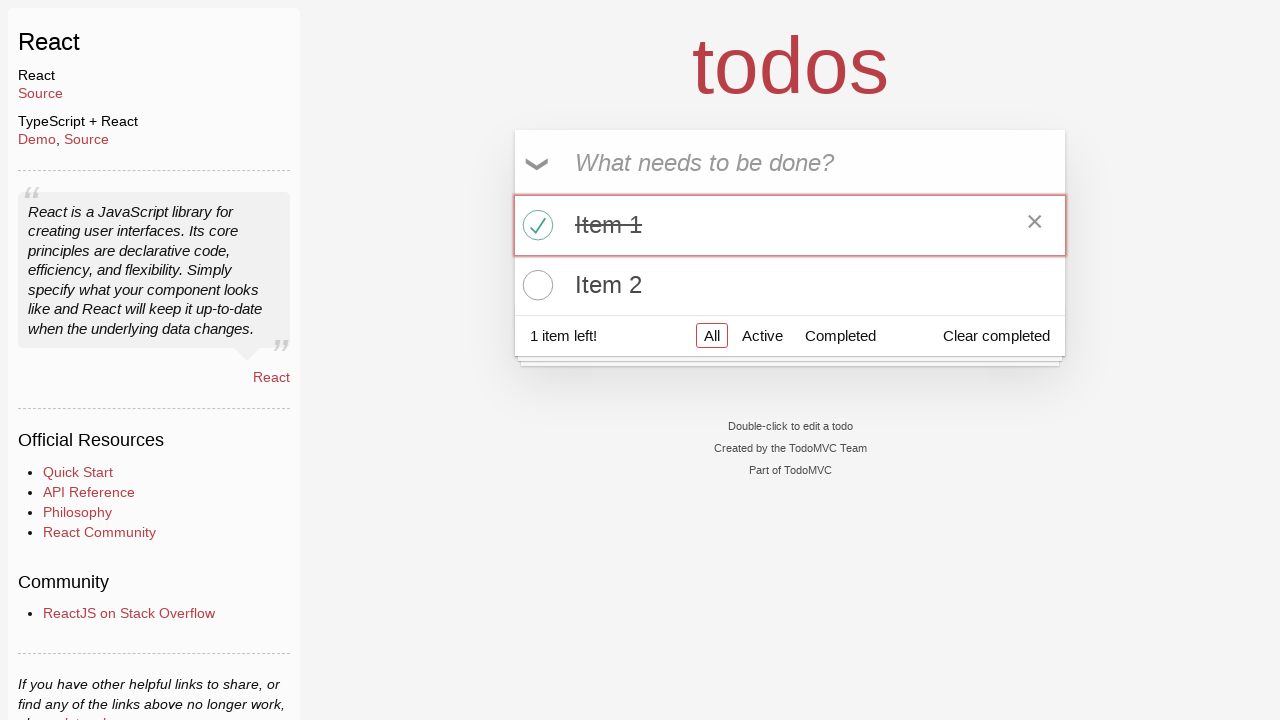

Clicked clear completed button at (996, 335) on button.clear-completed
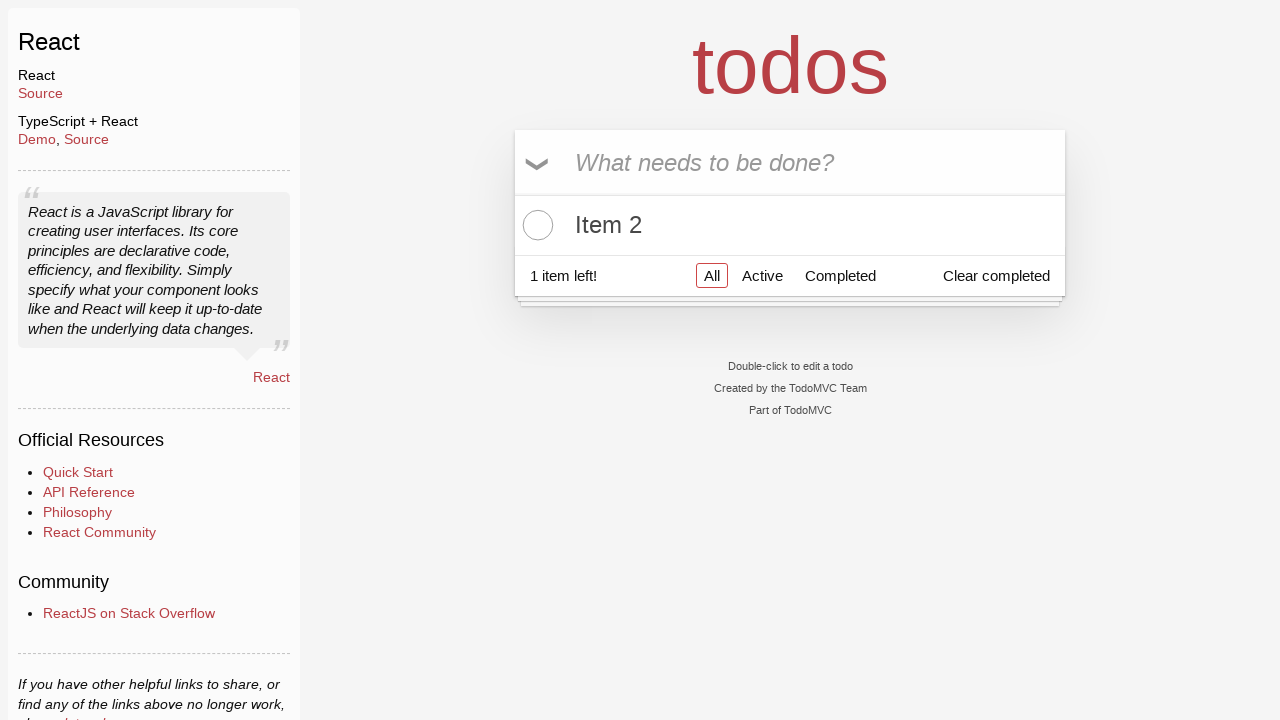

Verified only 1 todo item remains after clearing completed items
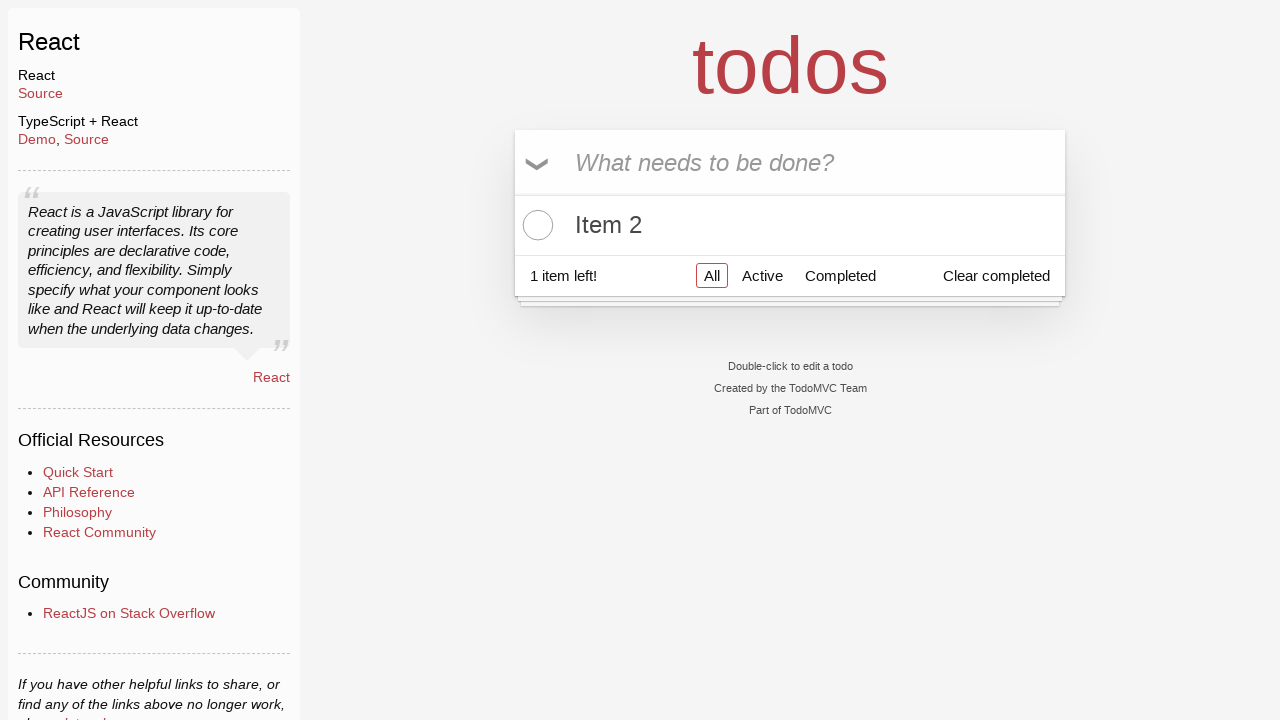

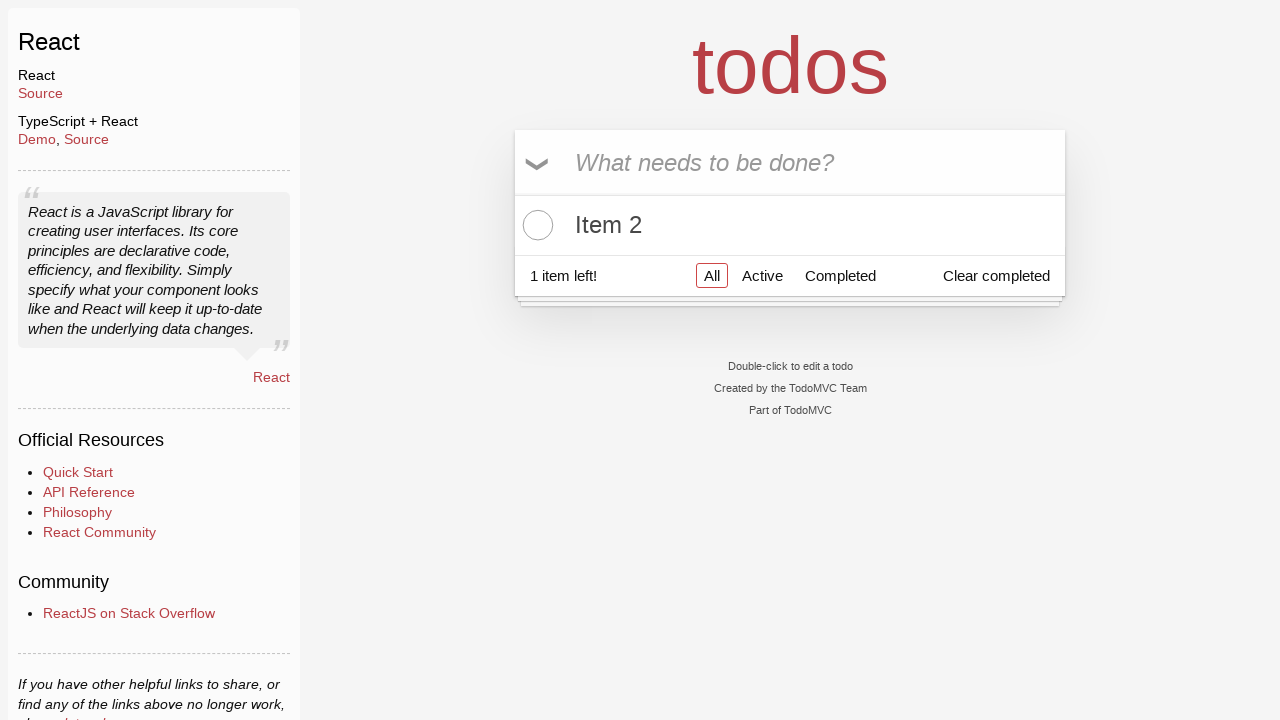